Tests the search functionality on Dribbble by entering "Test Cases" in the search bar and submitting

Starting URL: https://dribbble.com

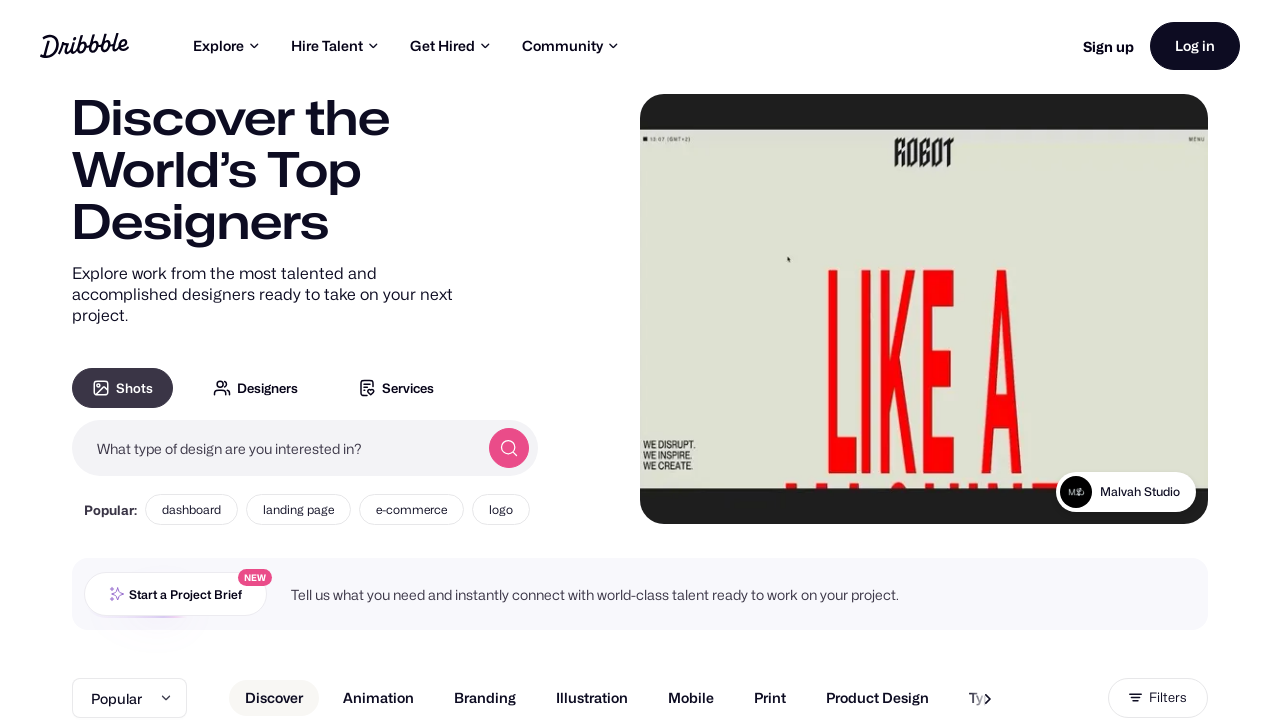

Filled search bar with 'Test Cases' on #autocomplete-1-input
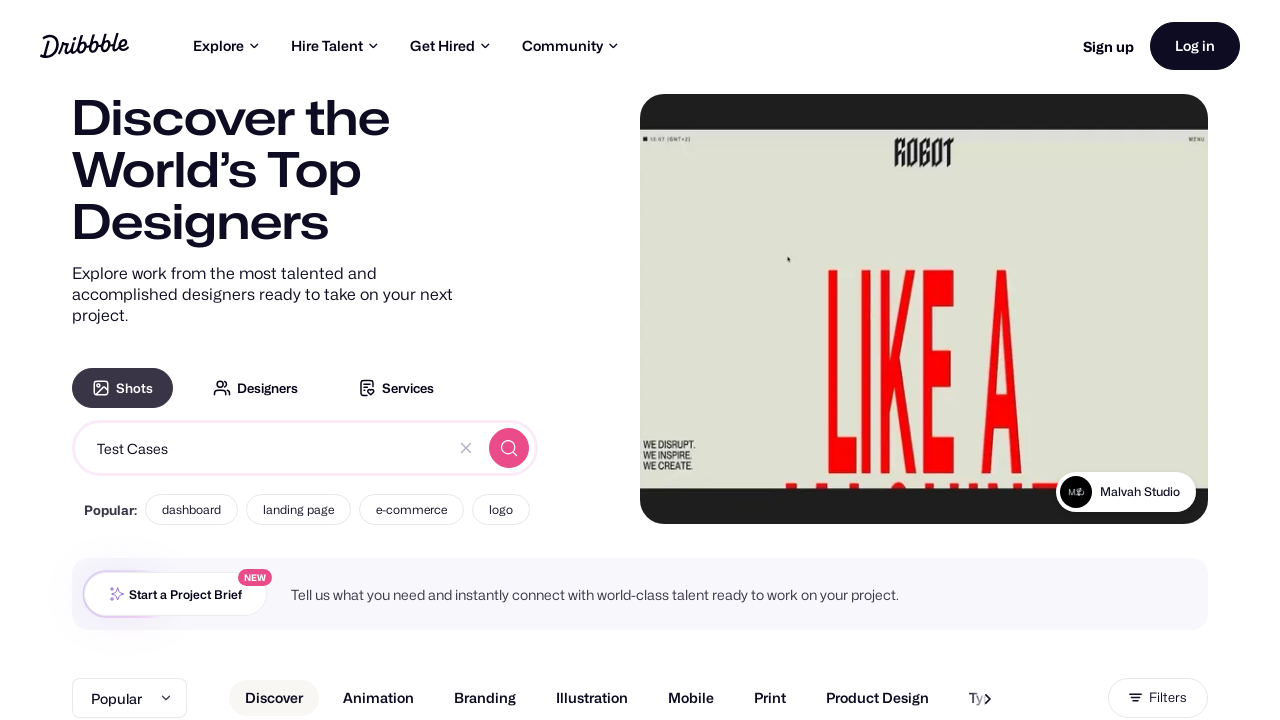

Pressed Enter to submit search on #autocomplete-1-input
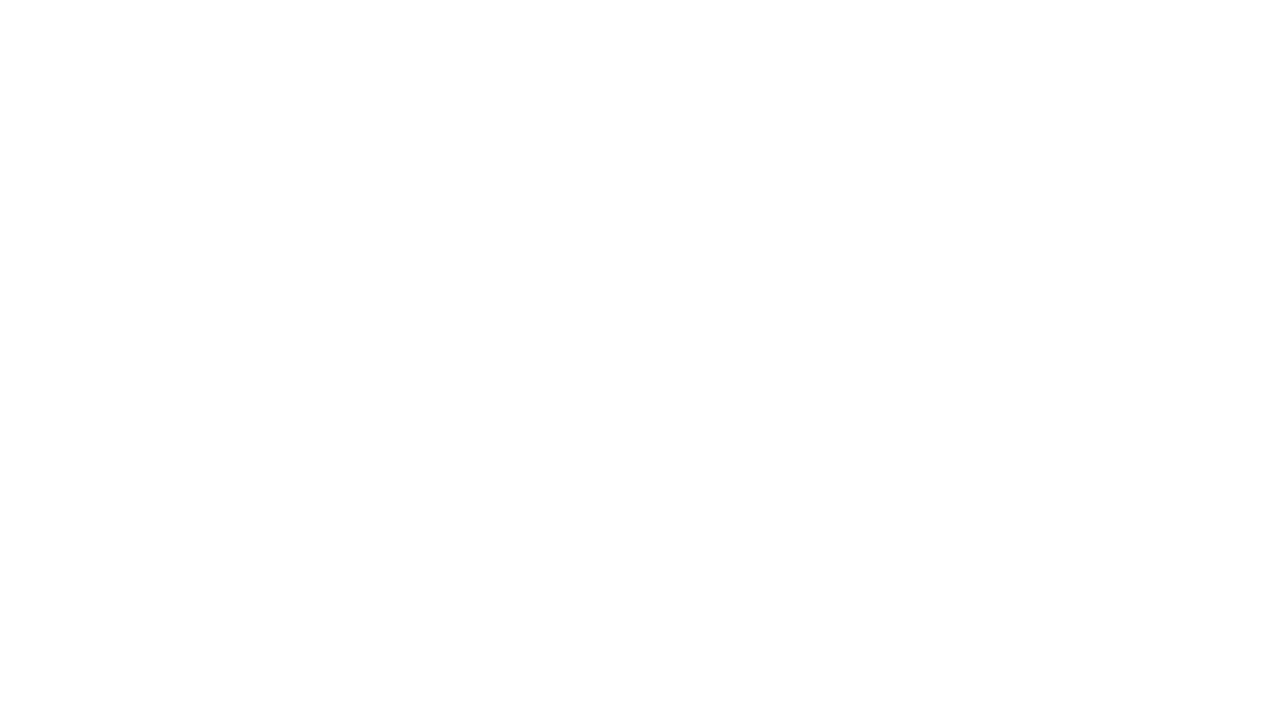

Search results loaded successfully
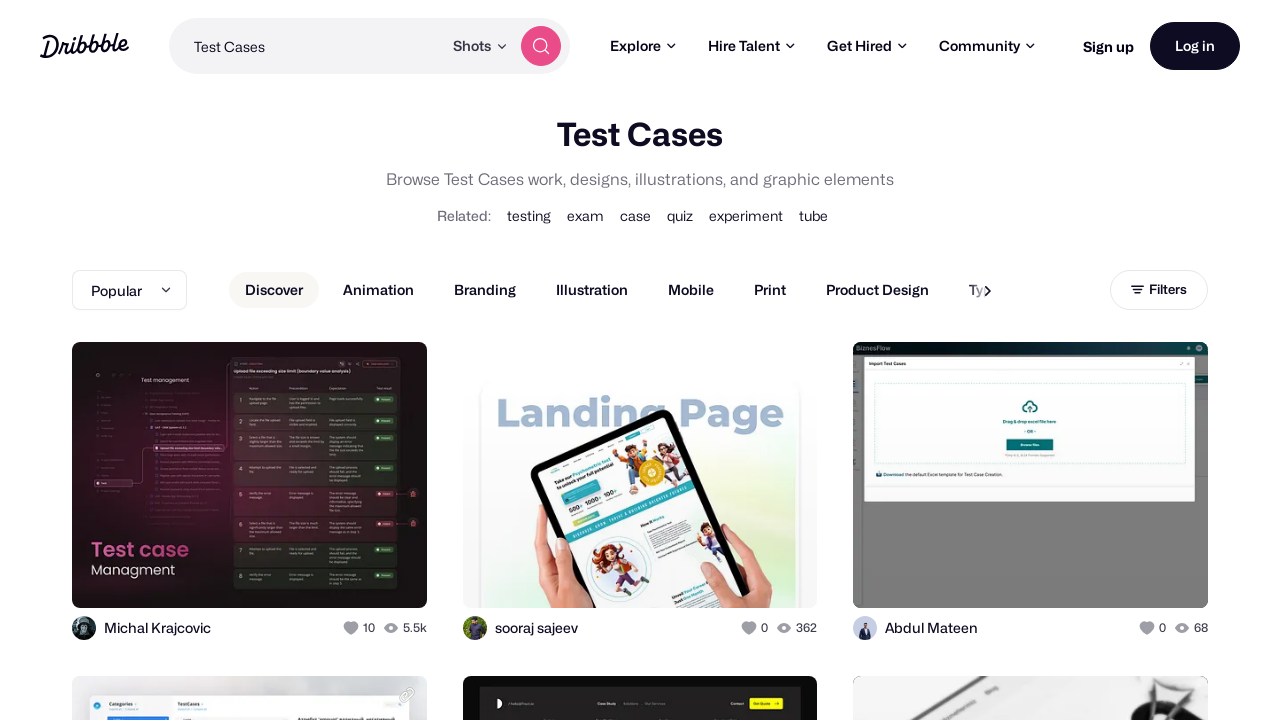

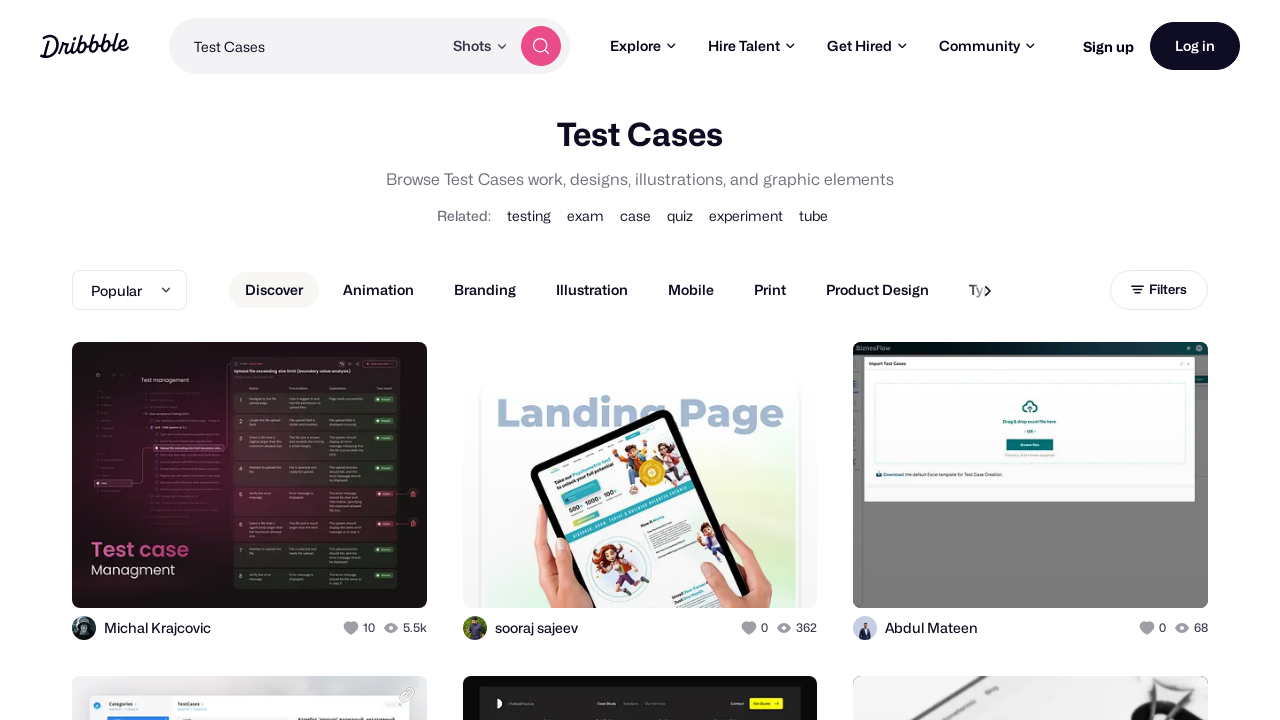